Tests jQuery UI custom dropdown menus by selecting various numeric values and a salutation option, then verifying the selection

Starting URL: https://jqueryui.com/resources/demos/selectmenu/default.html

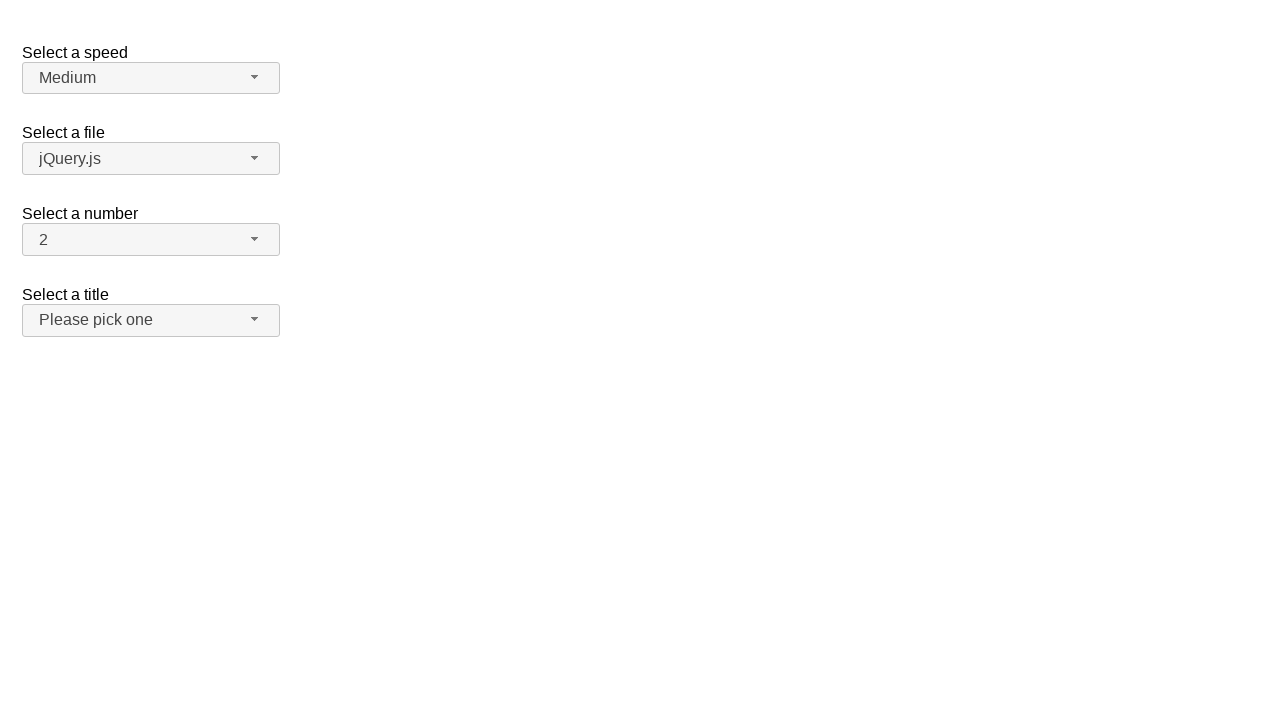

Clicked number dropdown to open menu at (255, 239) on span#number-button > span.ui-selectmenu-icon
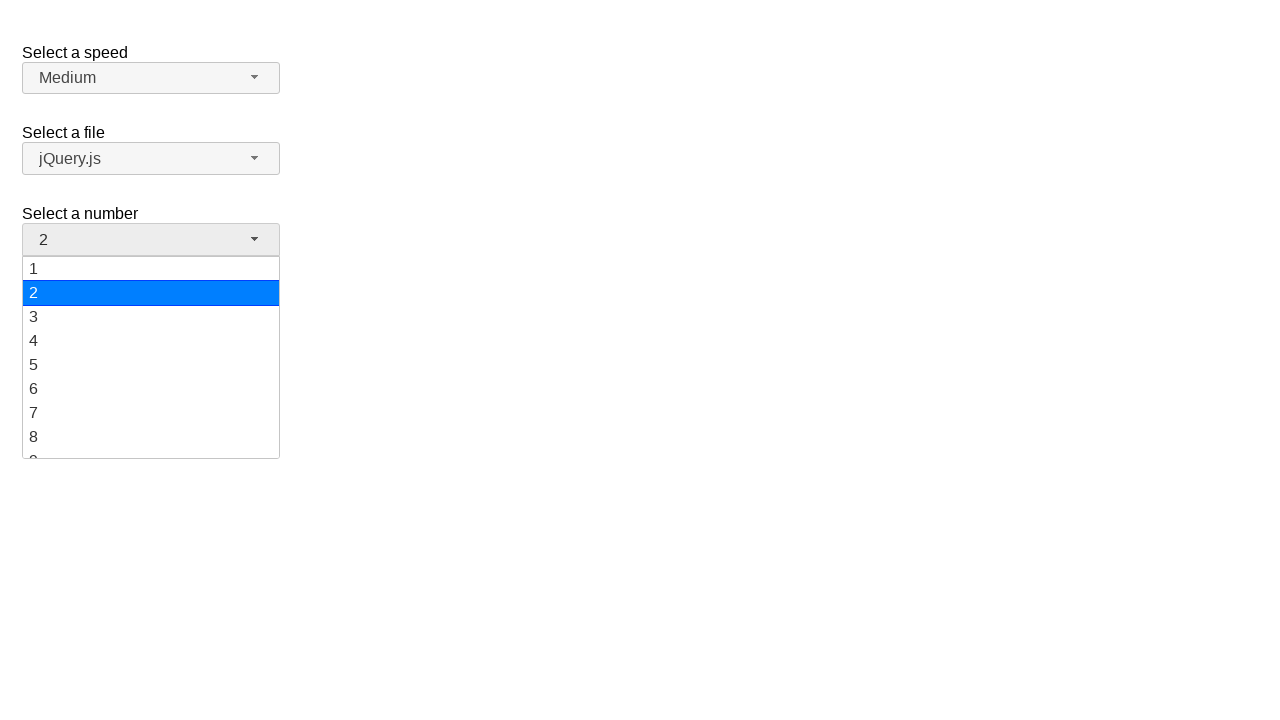

Number dropdown menu loaded
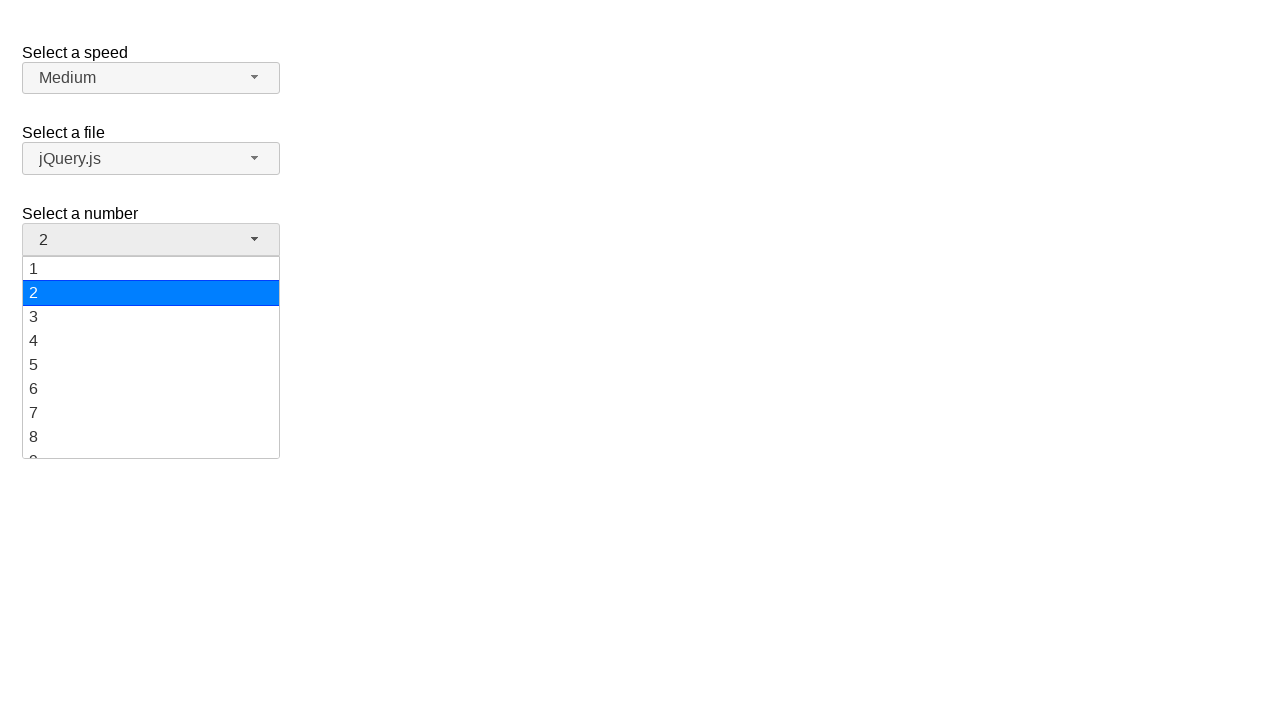

Selected '2' from number dropdown at (151, 293) on ul#number-menu div:has-text('2')
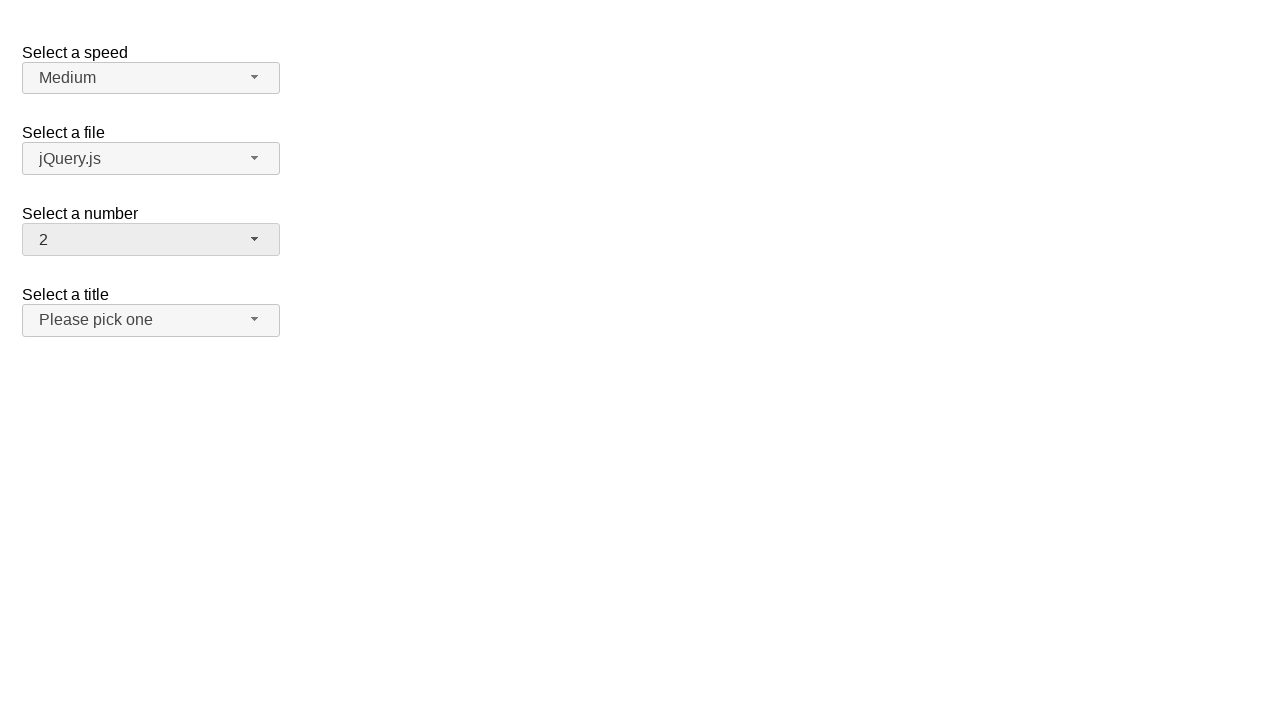

Clicked number dropdown to open menu at (255, 239) on span#number-button > span.ui-selectmenu-icon
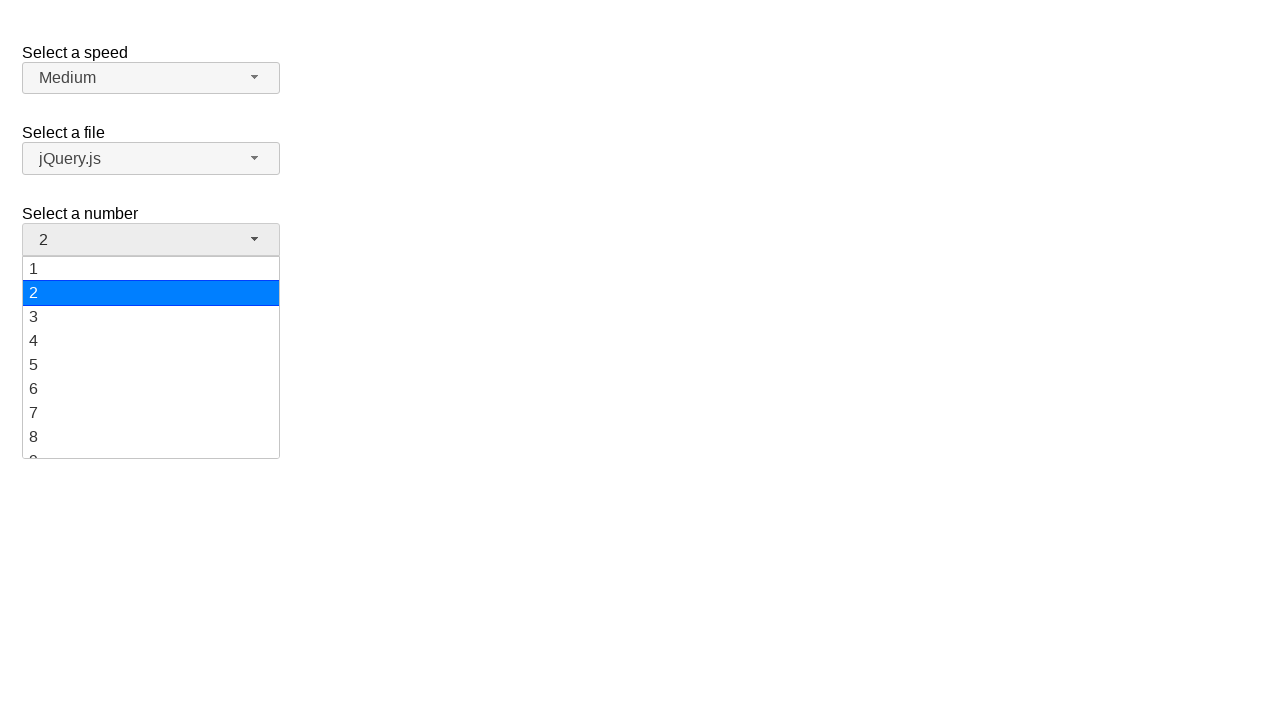

Number dropdown menu loaded
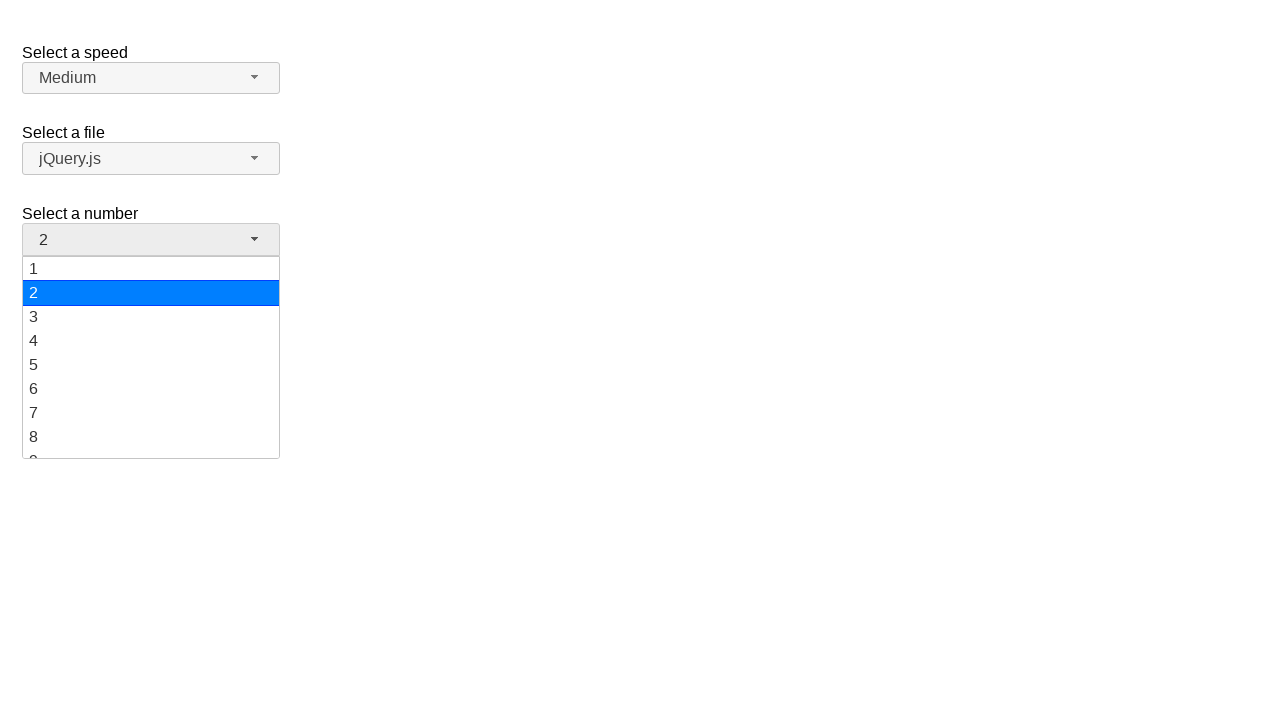

Selected '16' from number dropdown at (151, 373) on ul#number-menu div:has-text('16')
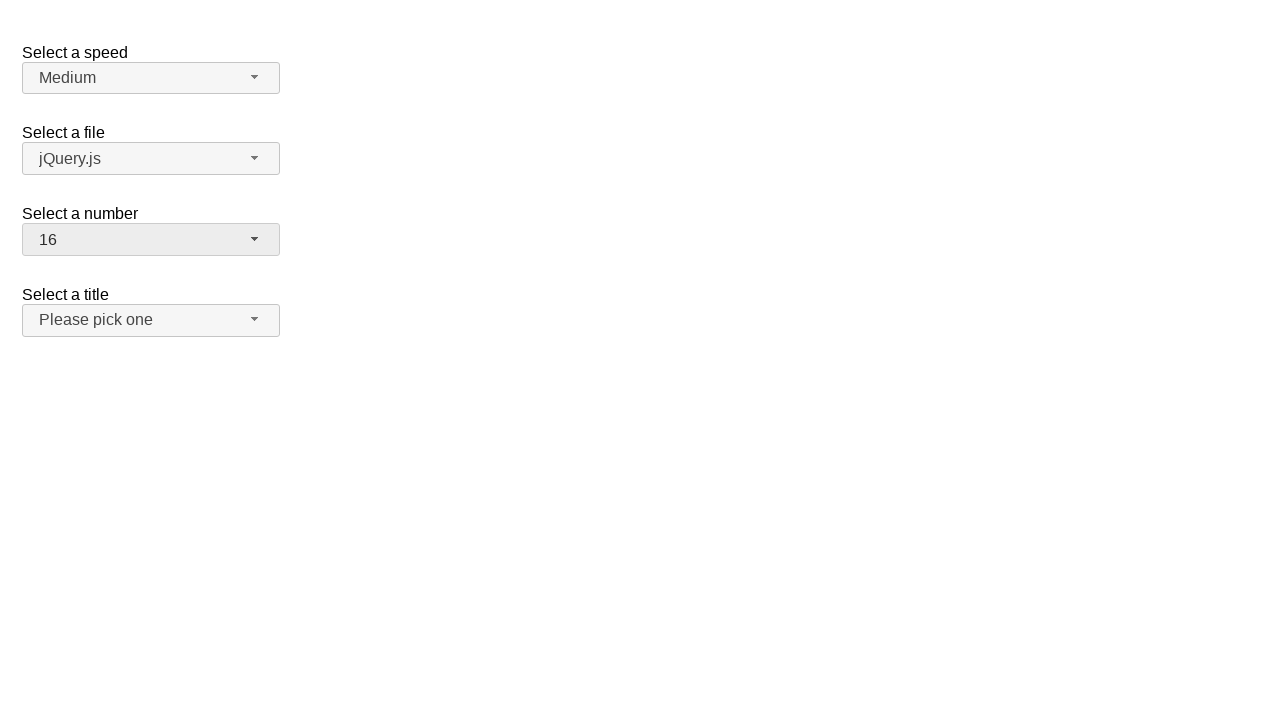

Clicked number dropdown to open menu at (255, 239) on span#number-button > span.ui-selectmenu-icon
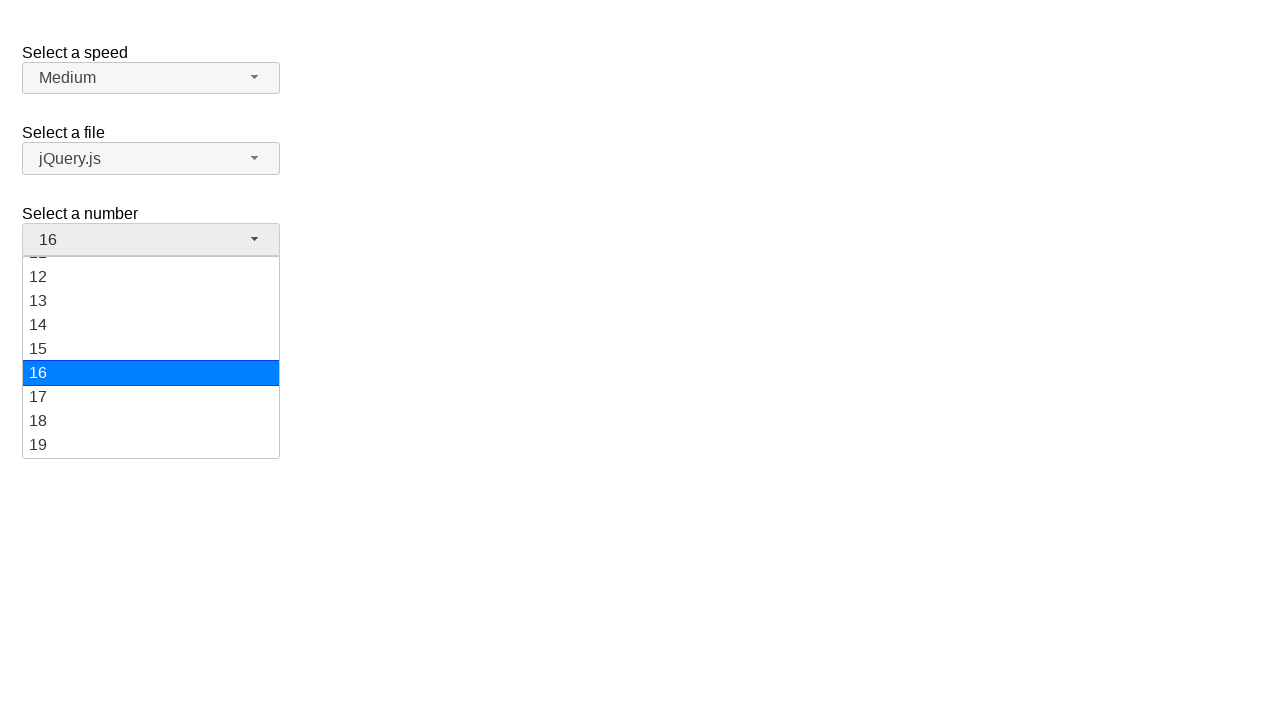

Number dropdown menu loaded
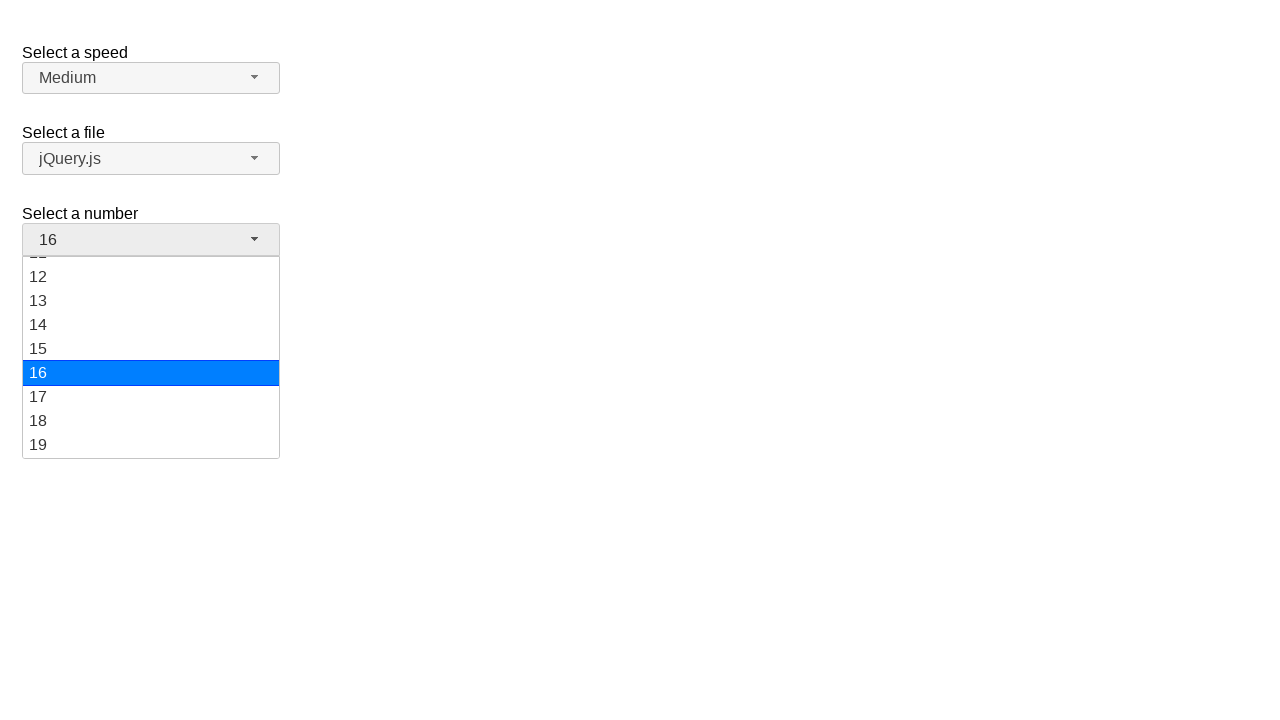

Selected '19' from number dropdown at (151, 445) on ul#number-menu div:has-text('19')
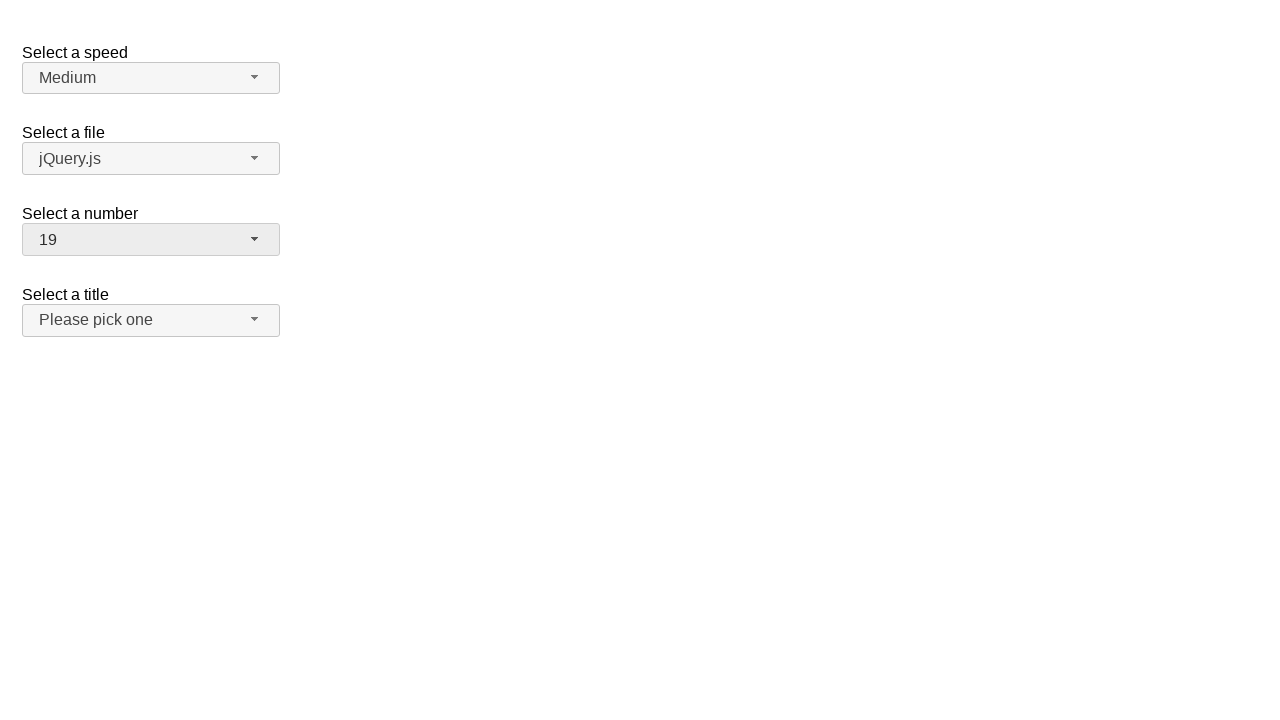

Clicked salutation dropdown to open menu at (255, 319) on span#salutation-button > span.ui-selectmenu-icon
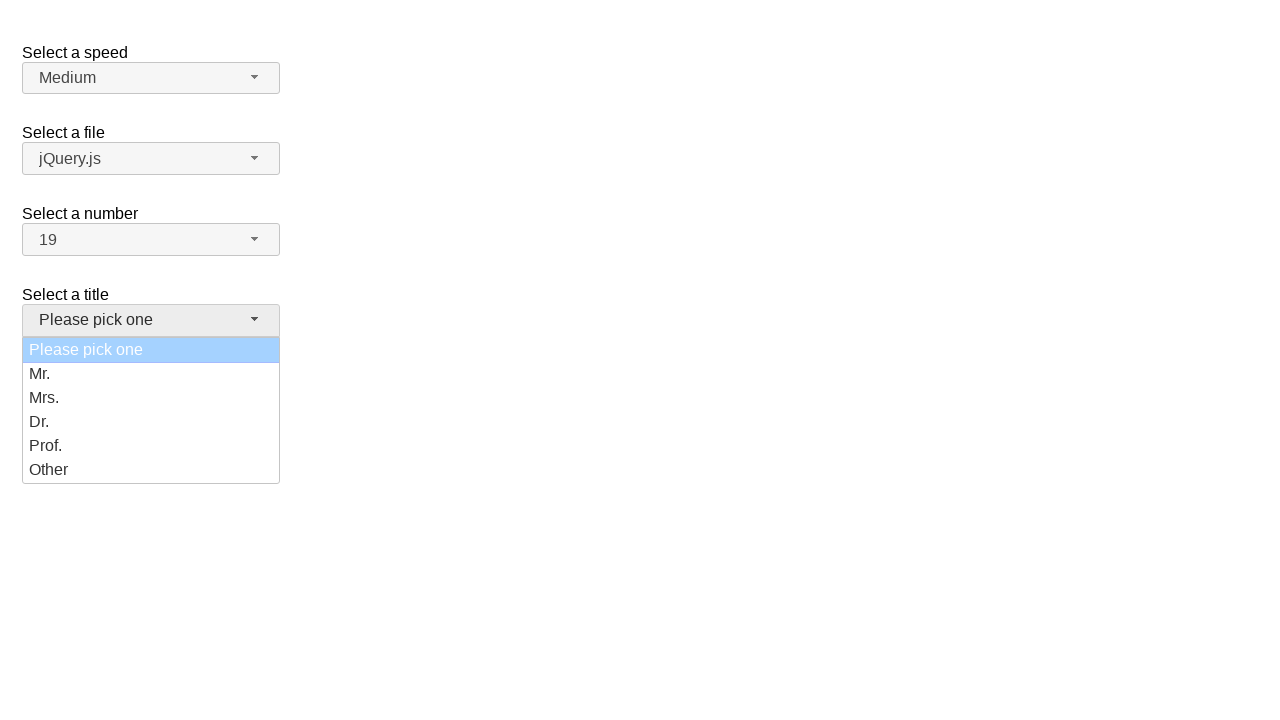

Salutation dropdown menu loaded
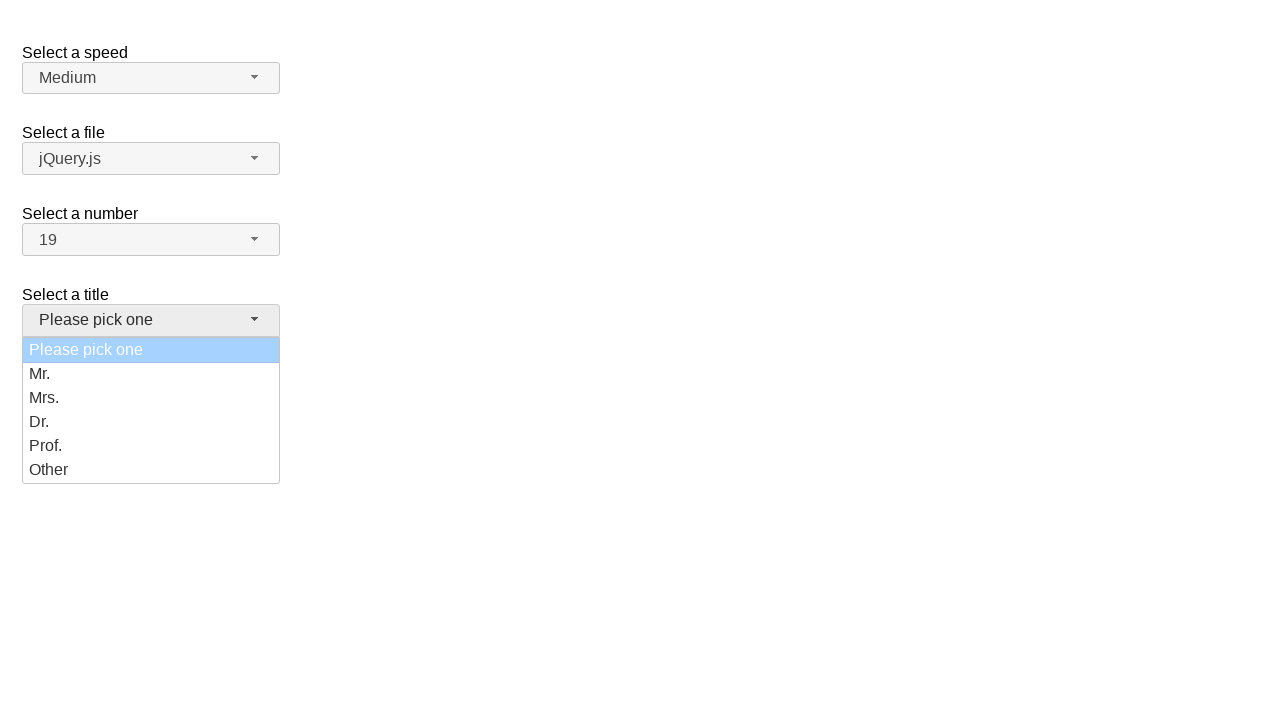

Selected 'Dr.' from salutation dropdown at (151, 422) on div.ui-selectmenu-open li:has-text('Dr.')
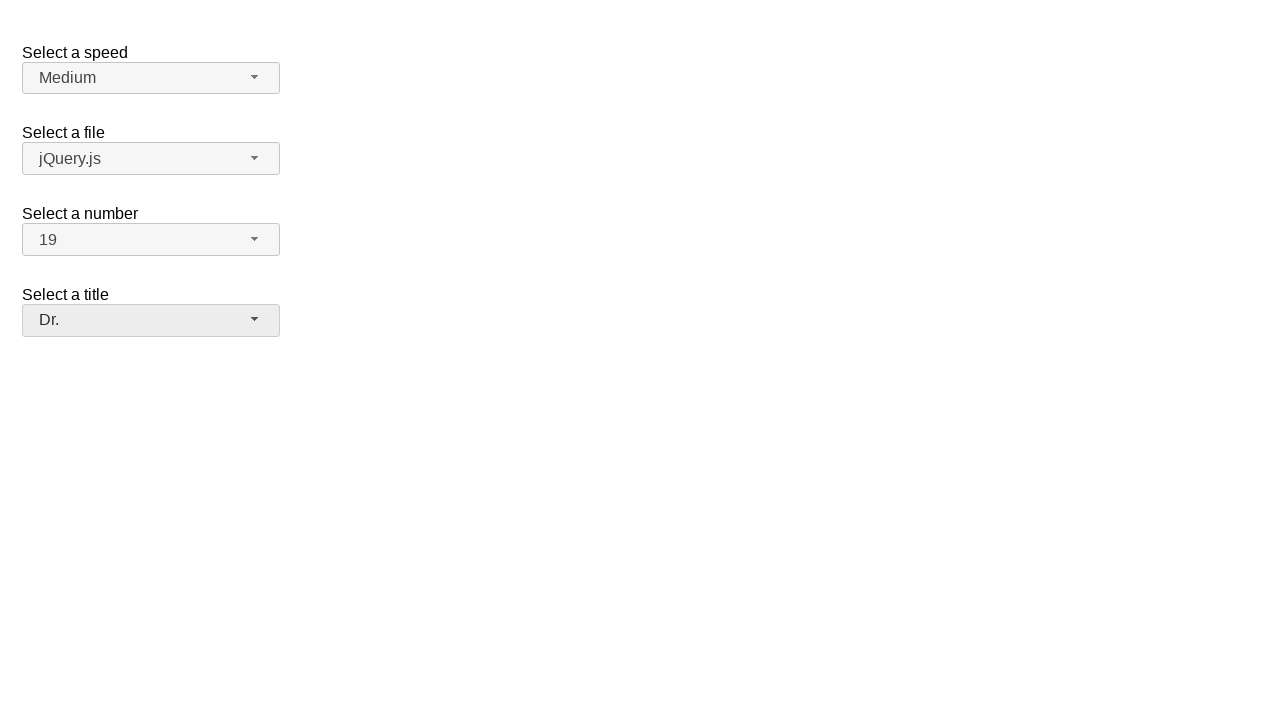

Verified that 'Dr.' is selected in salutation dropdown
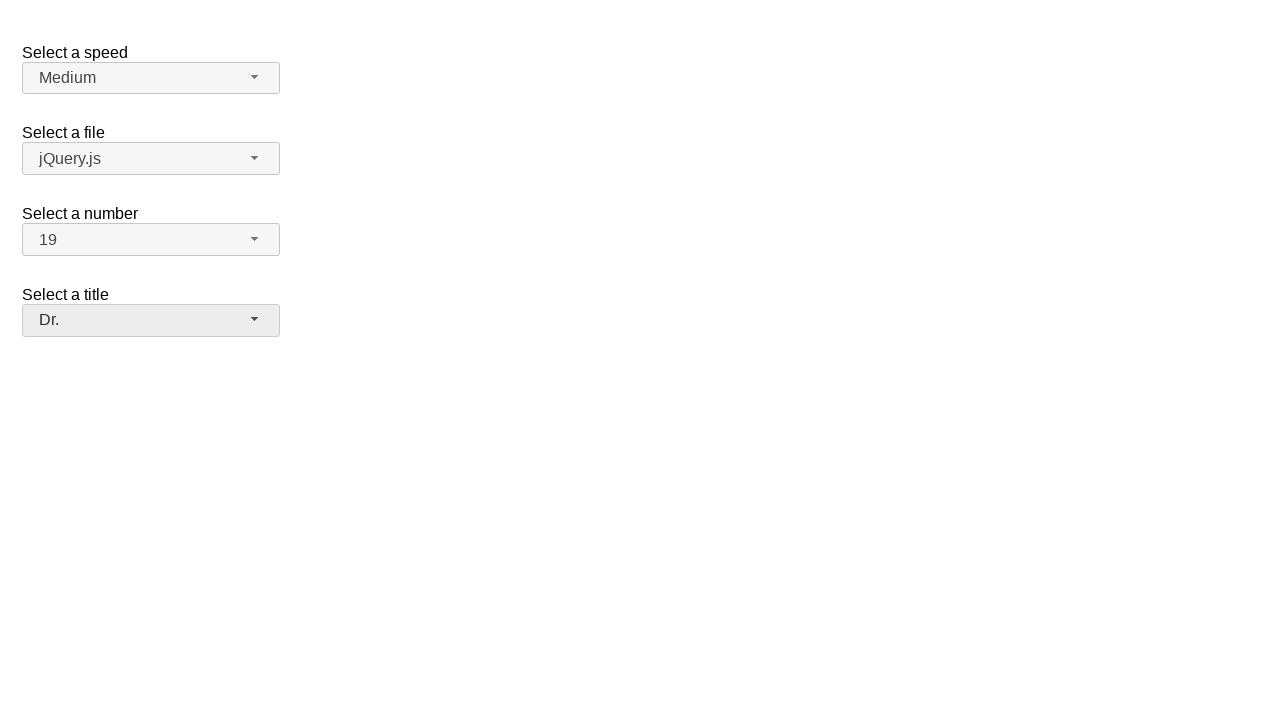

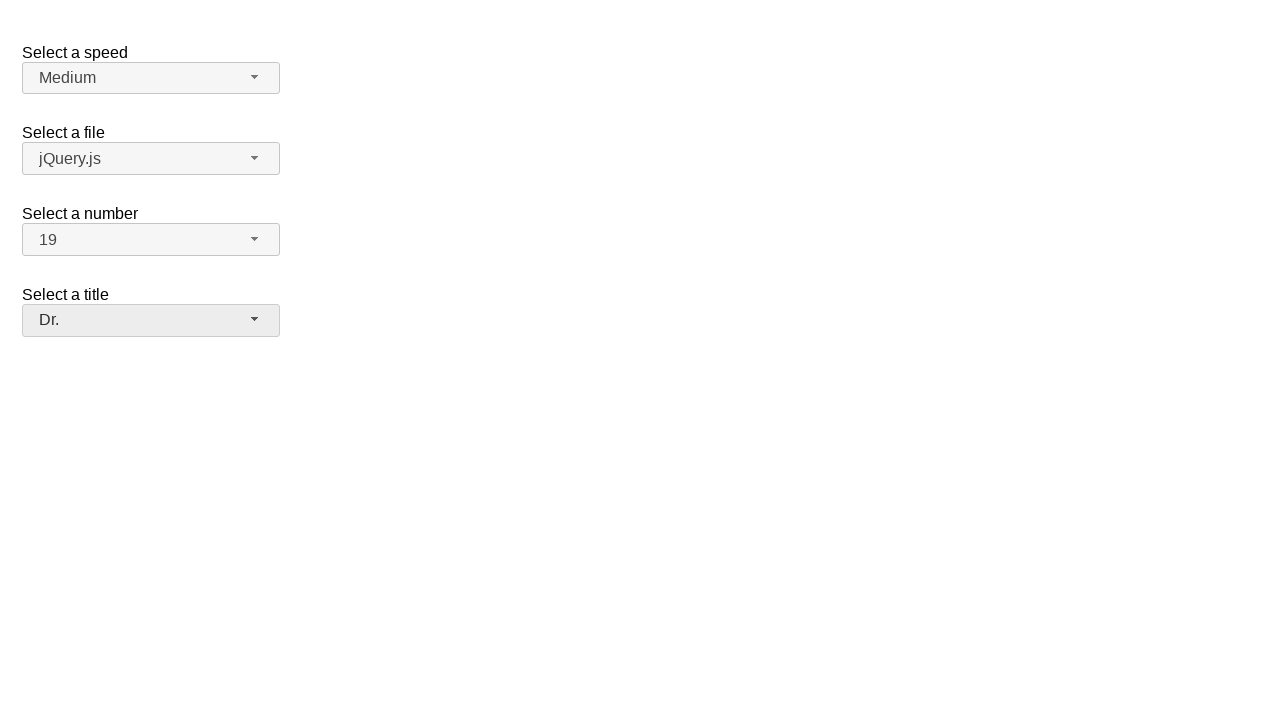